Tests handling a prompt dialog by entering text and accepting it

Starting URL: https://demoqa.com/alerts

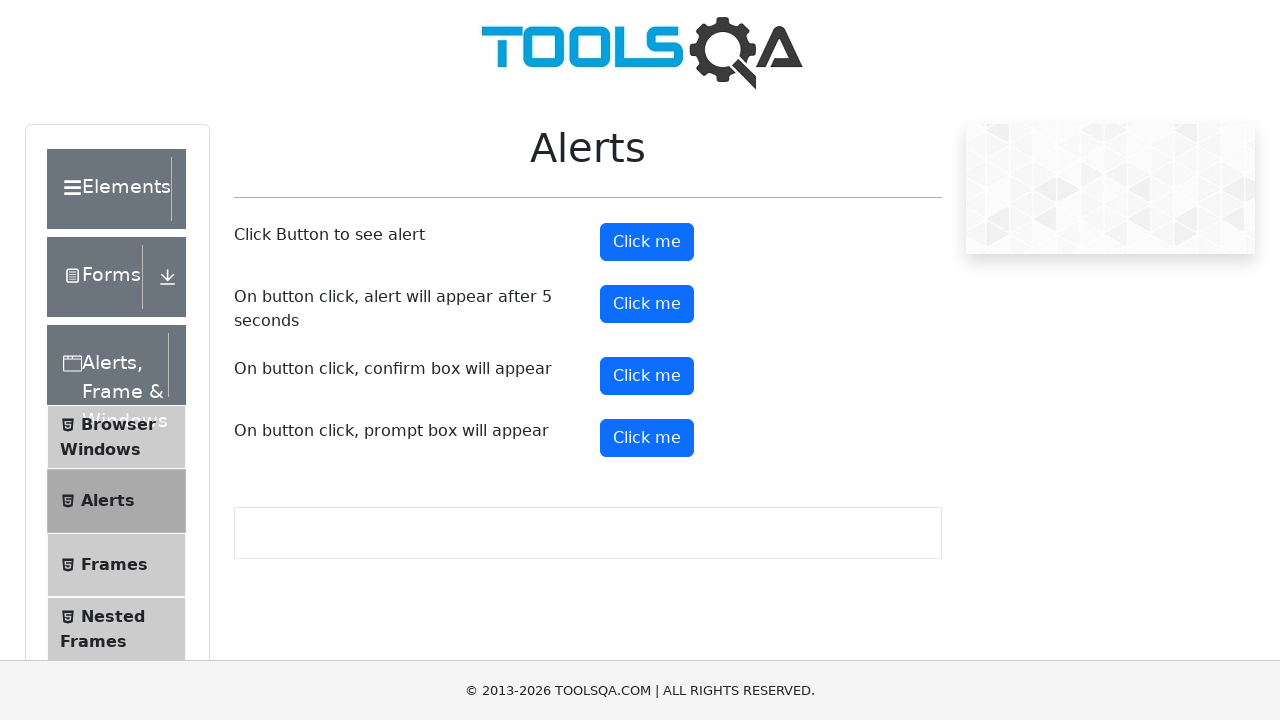

Set up dialog handler to accept prompt with text 'test input text'
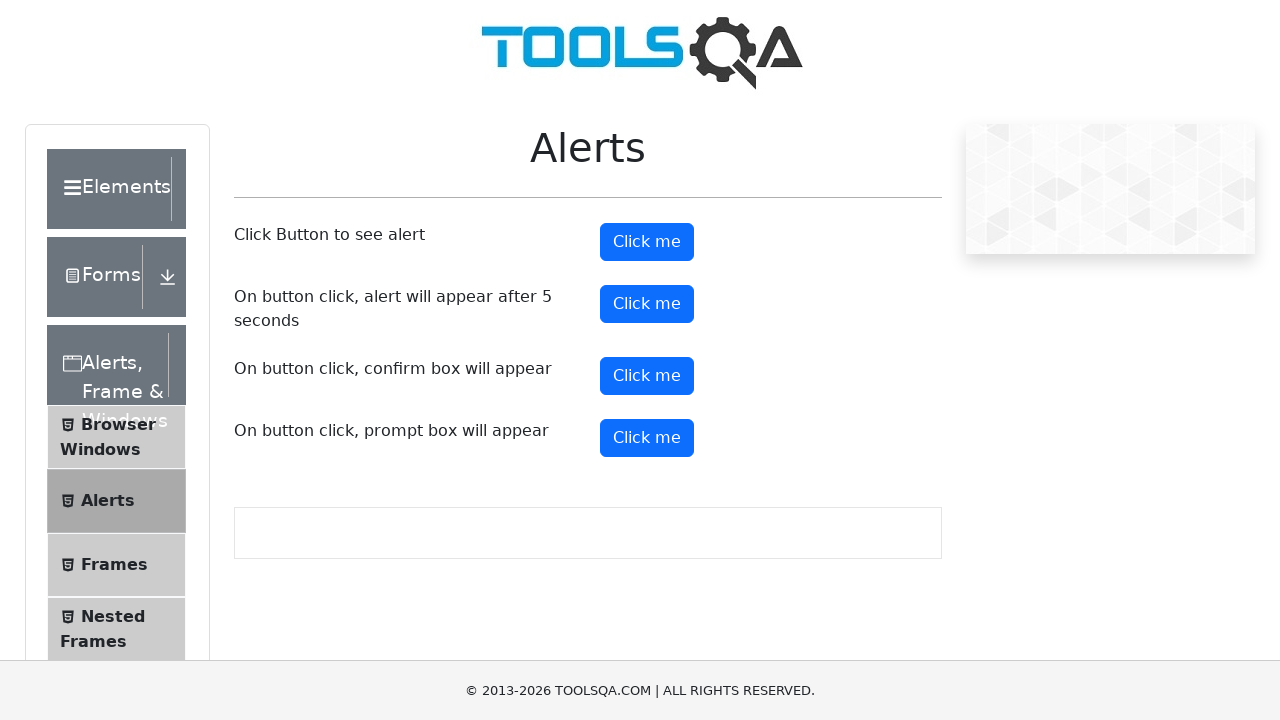

Clicked prompt button to trigger dialog at (647, 438) on #promtButton
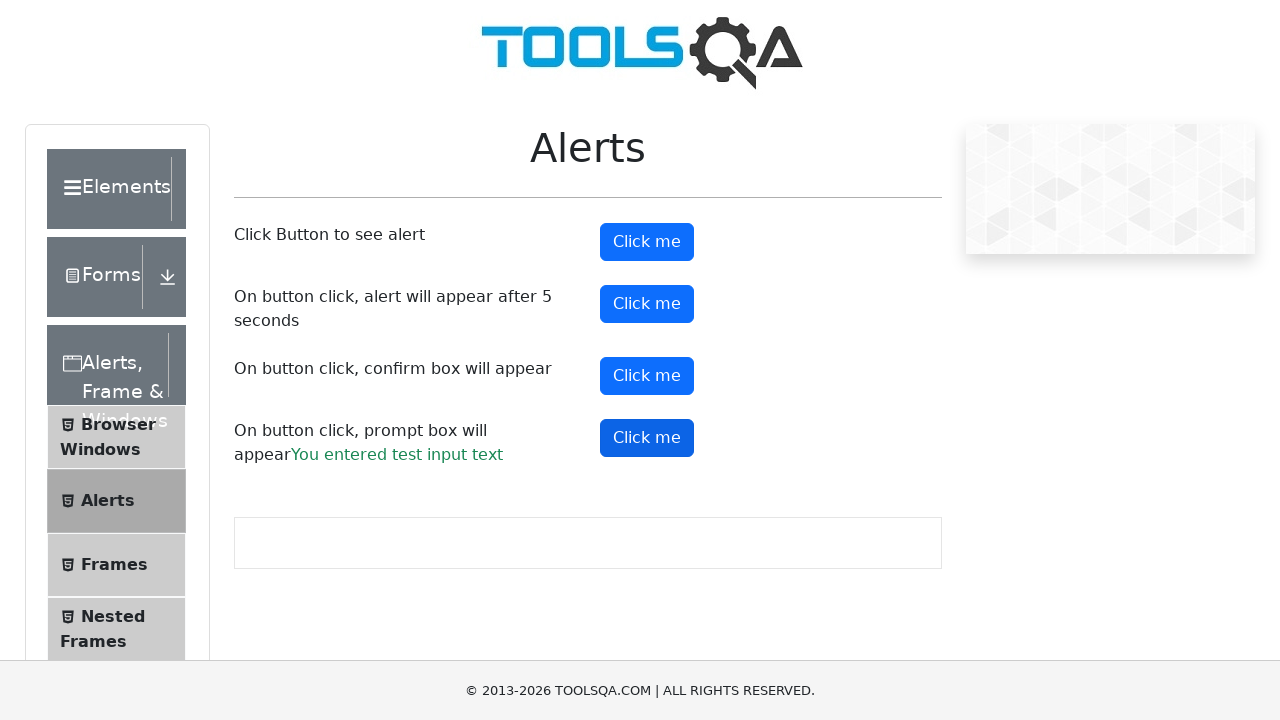

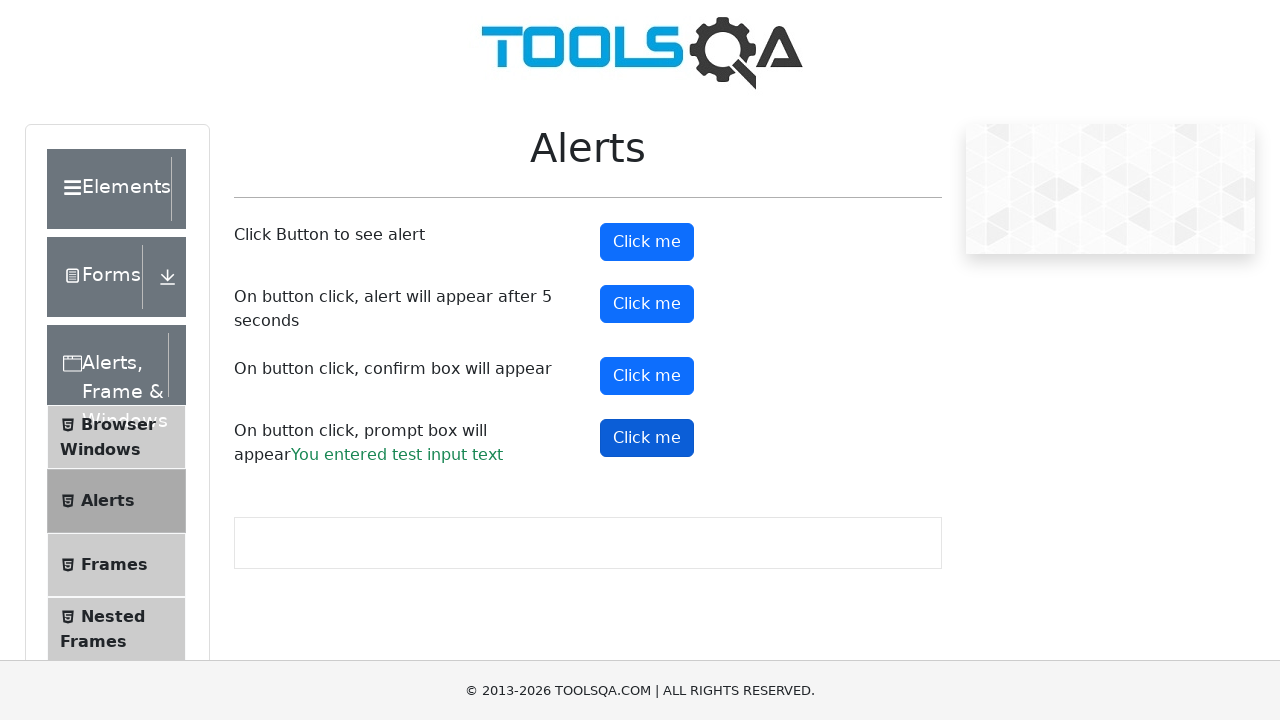